Tests dropdown selection by iterating through and selecting each option by index

Starting URL: https://rahulshettyacademy.com/AutomationPractice/

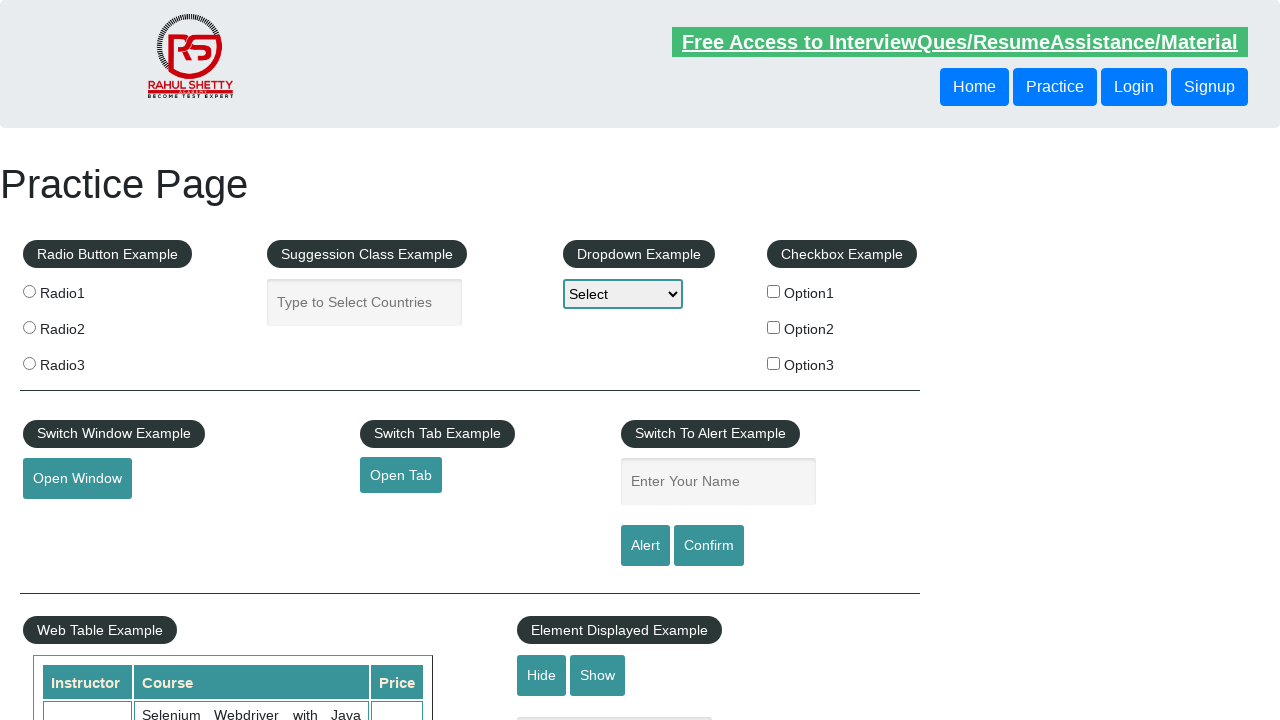

Selected dropdown option at index 0 on //select[@id='dropdown-class-example']
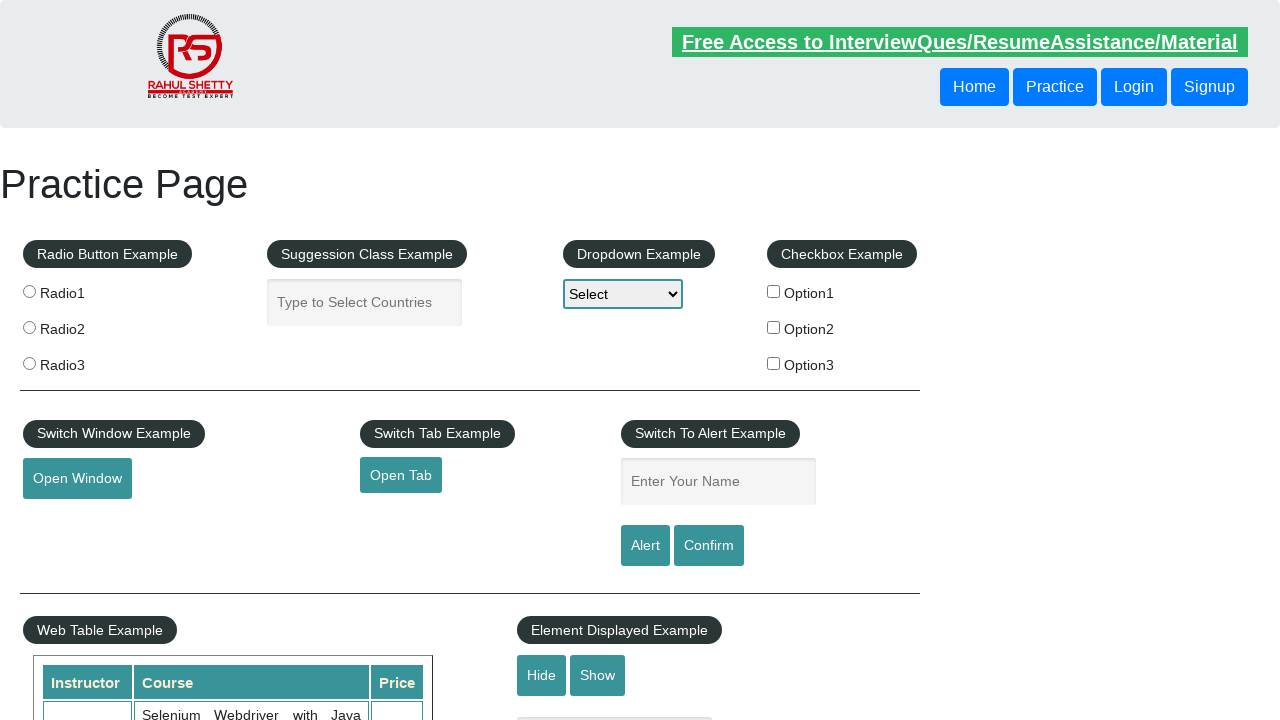

Waited 1000ms for option at index 0 to render
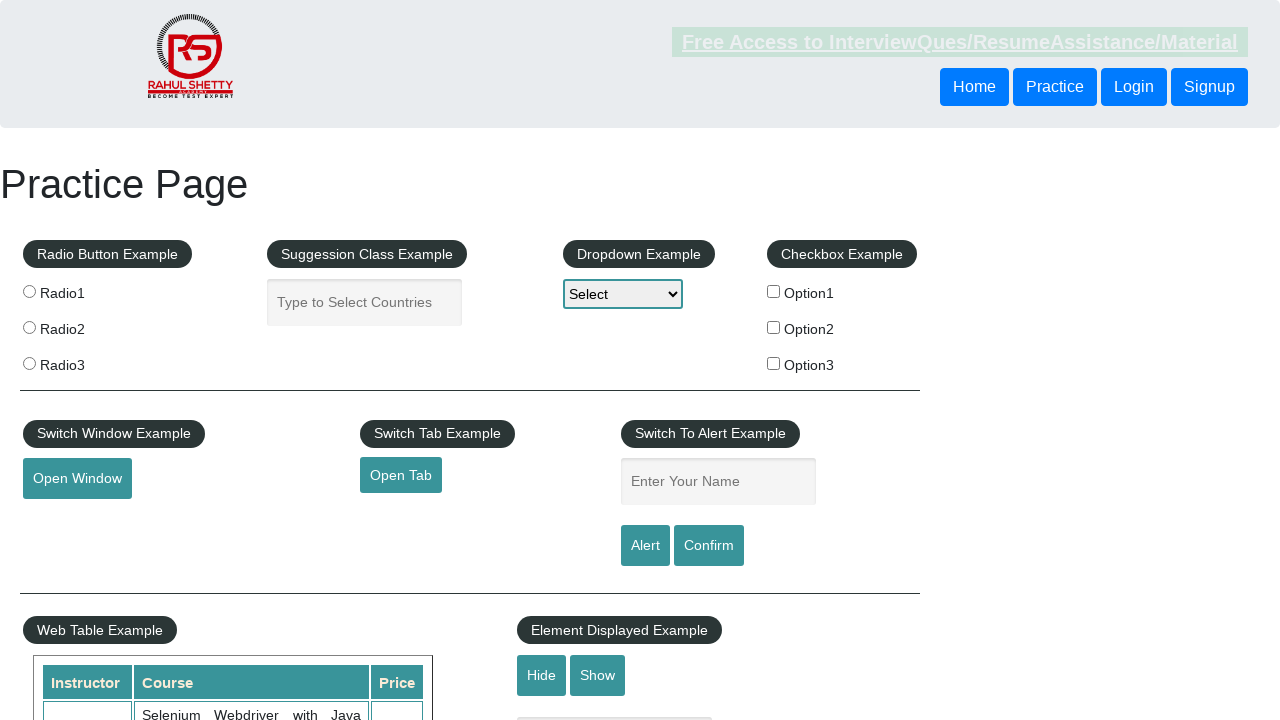

Selected dropdown option at index 1 on //select[@id='dropdown-class-example']
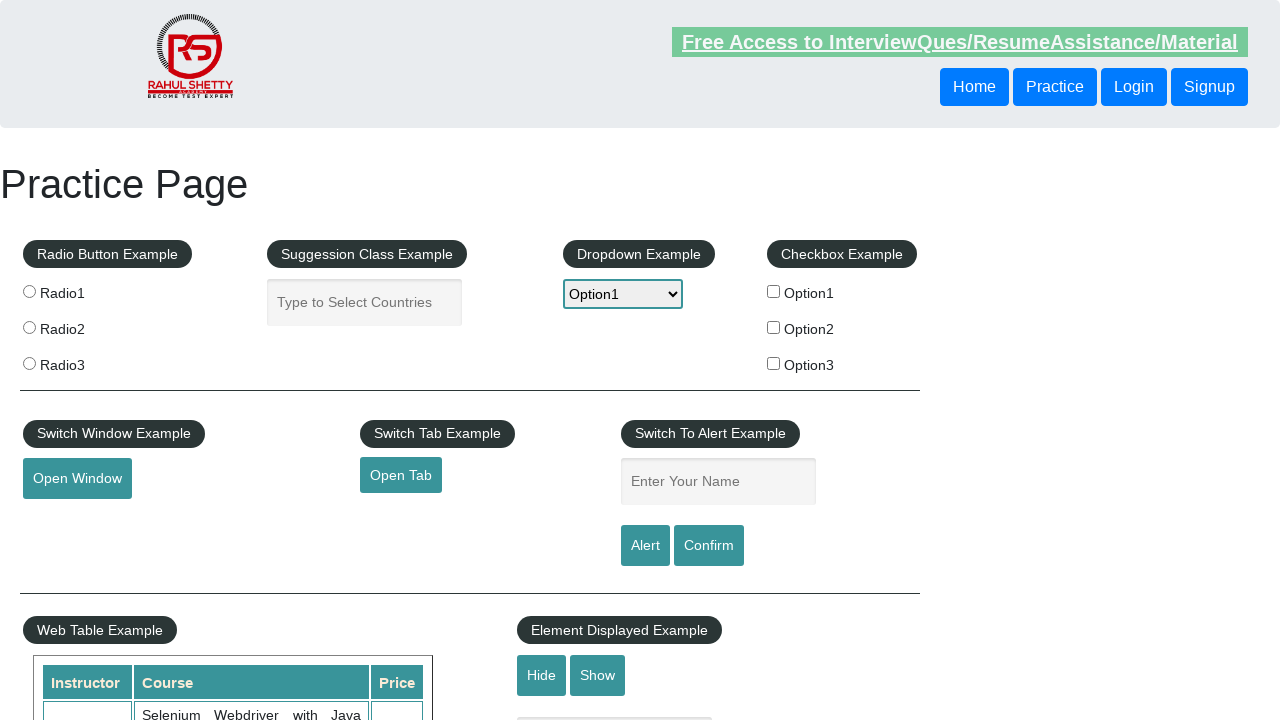

Waited 1000ms for option at index 1 to render
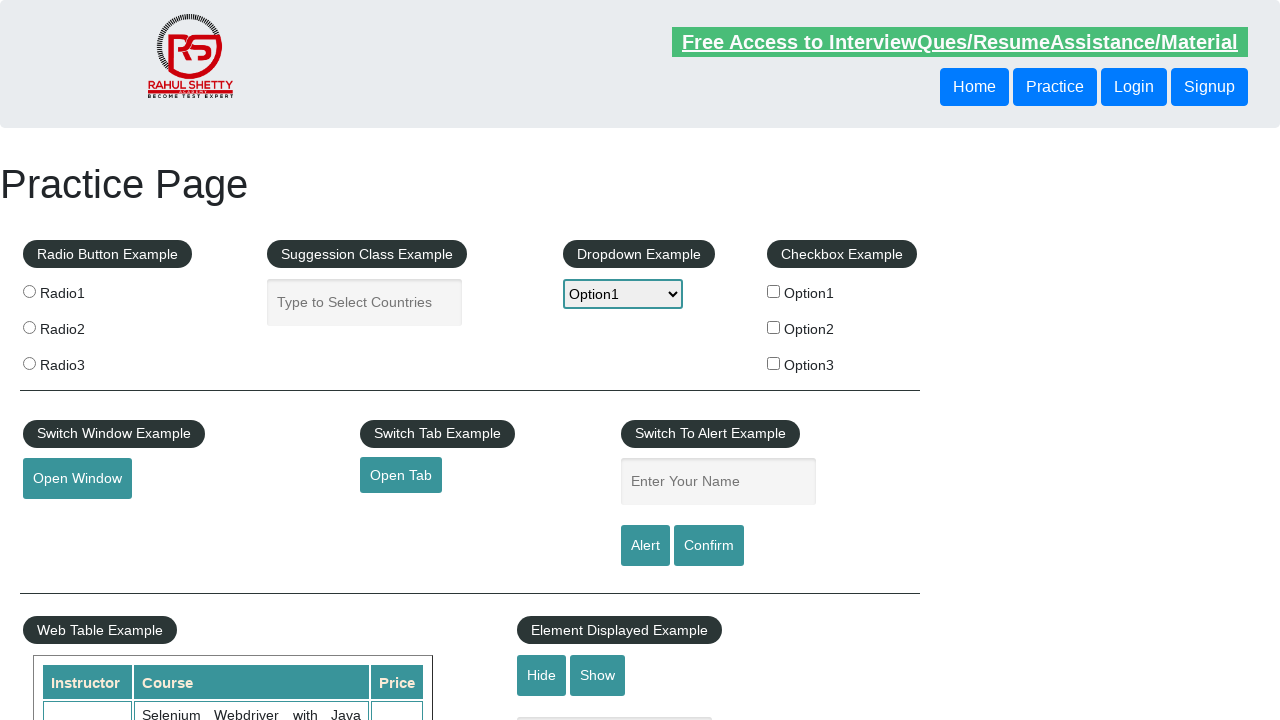

Selected dropdown option at index 2 on //select[@id='dropdown-class-example']
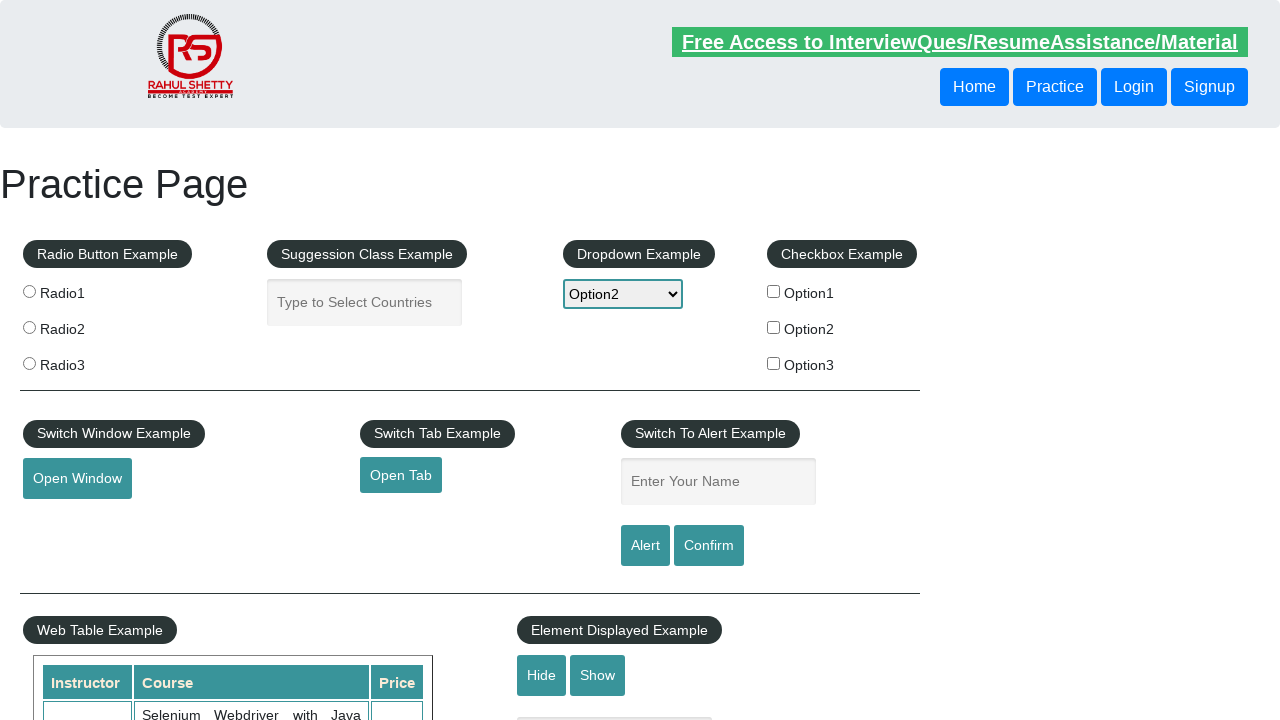

Waited 1000ms for option at index 2 to render
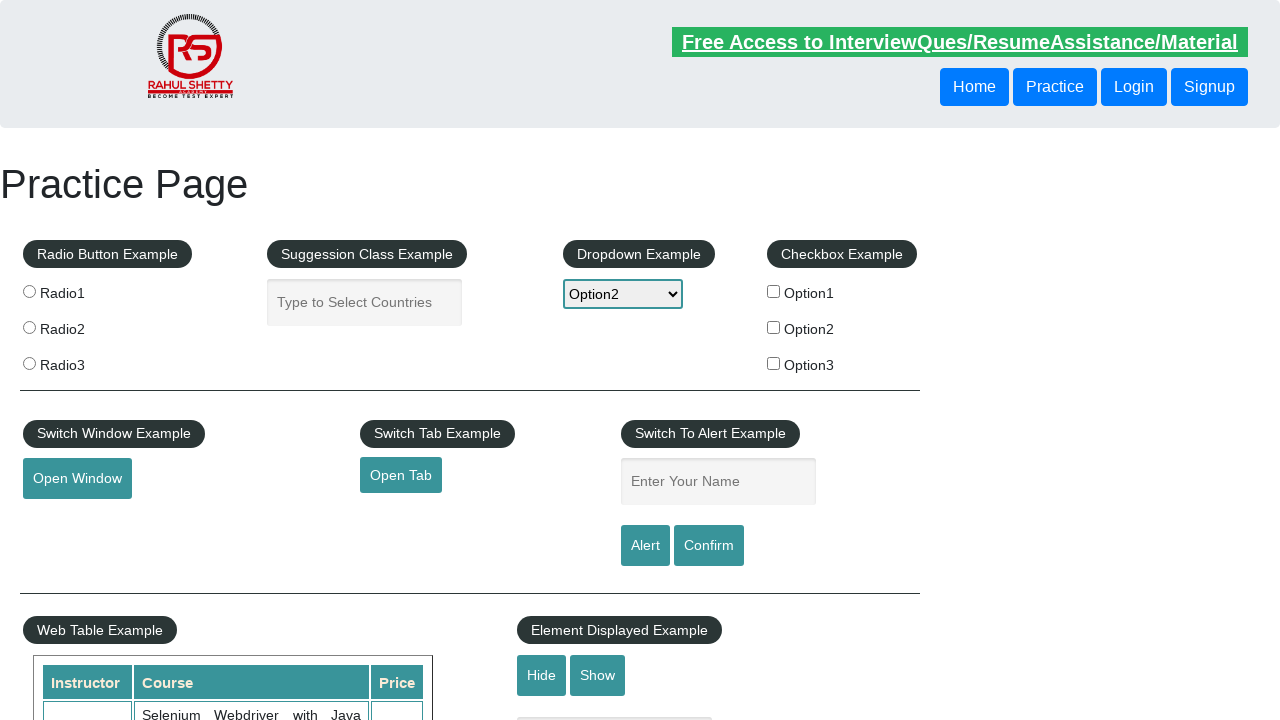

Selected dropdown option at index 3 on //select[@id='dropdown-class-example']
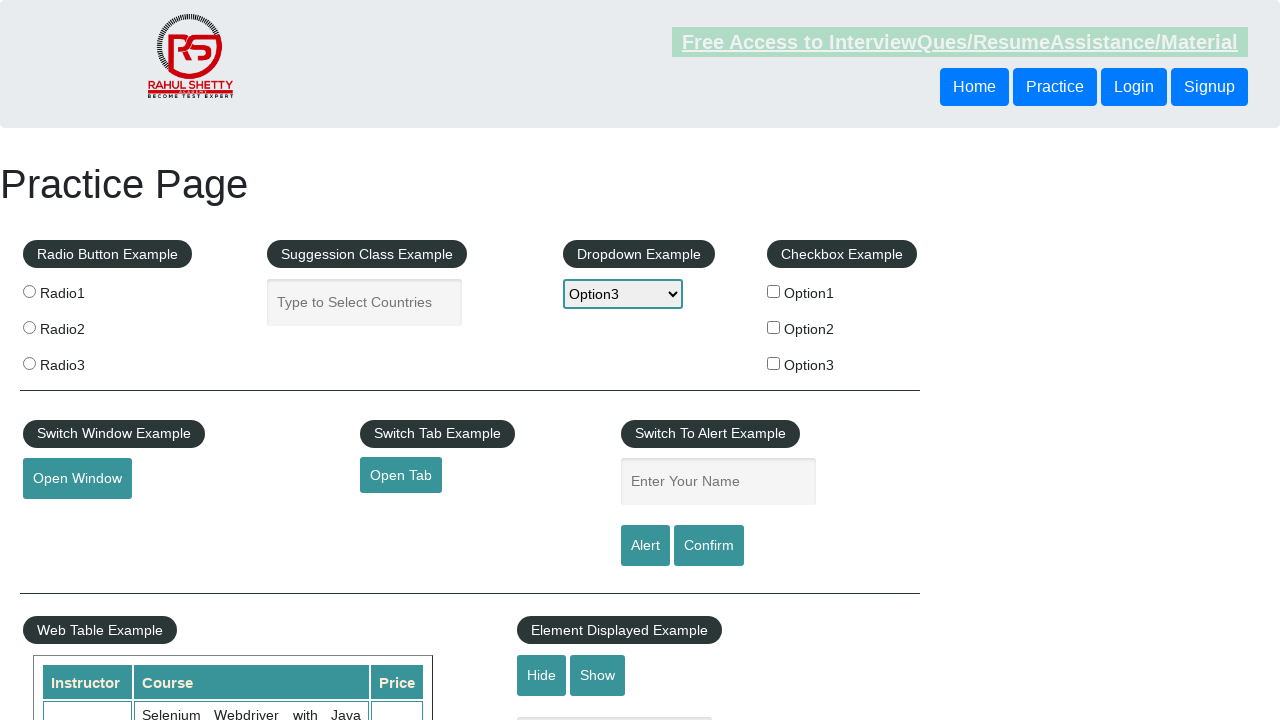

Waited 1000ms for option at index 3 to render
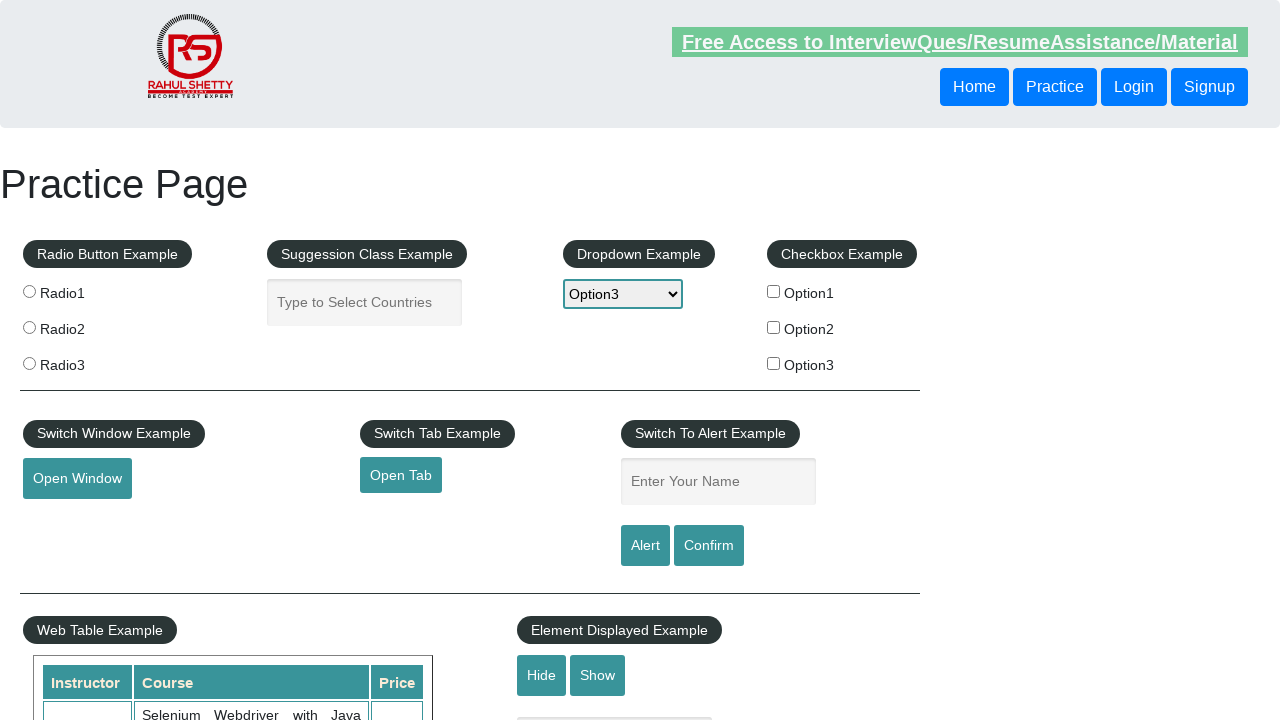

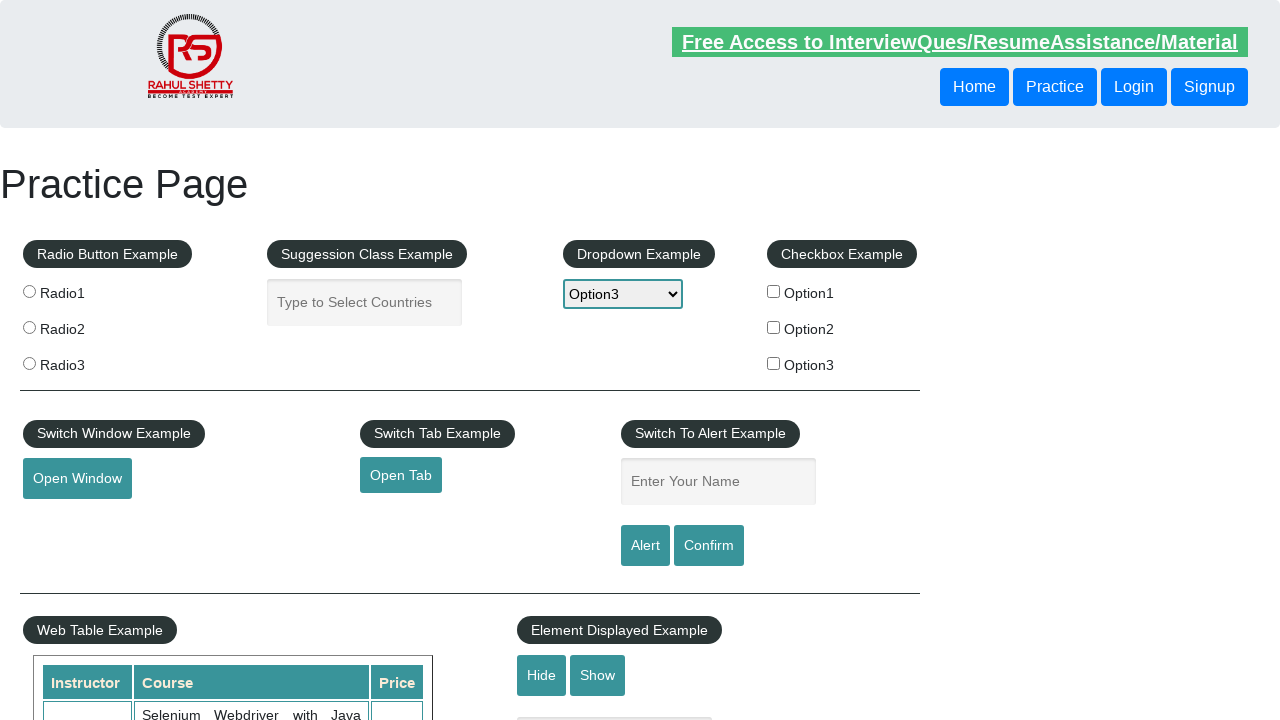